Tests form submission by filling name, email, and phone fields with "Вася" and verifying the confirmation message

Starting URL: https://lm.skillbox.cc/qa_tester/module02/homework1/

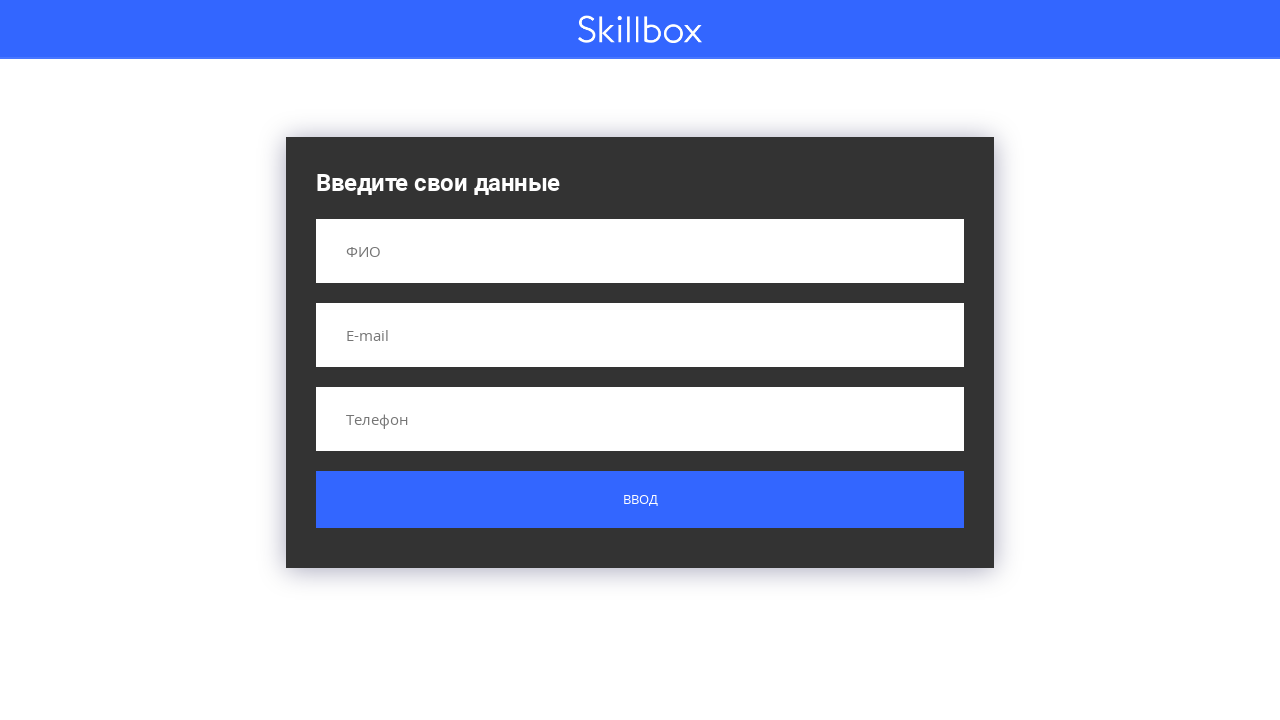

Filled name field with 'Вася' on input[name='name']
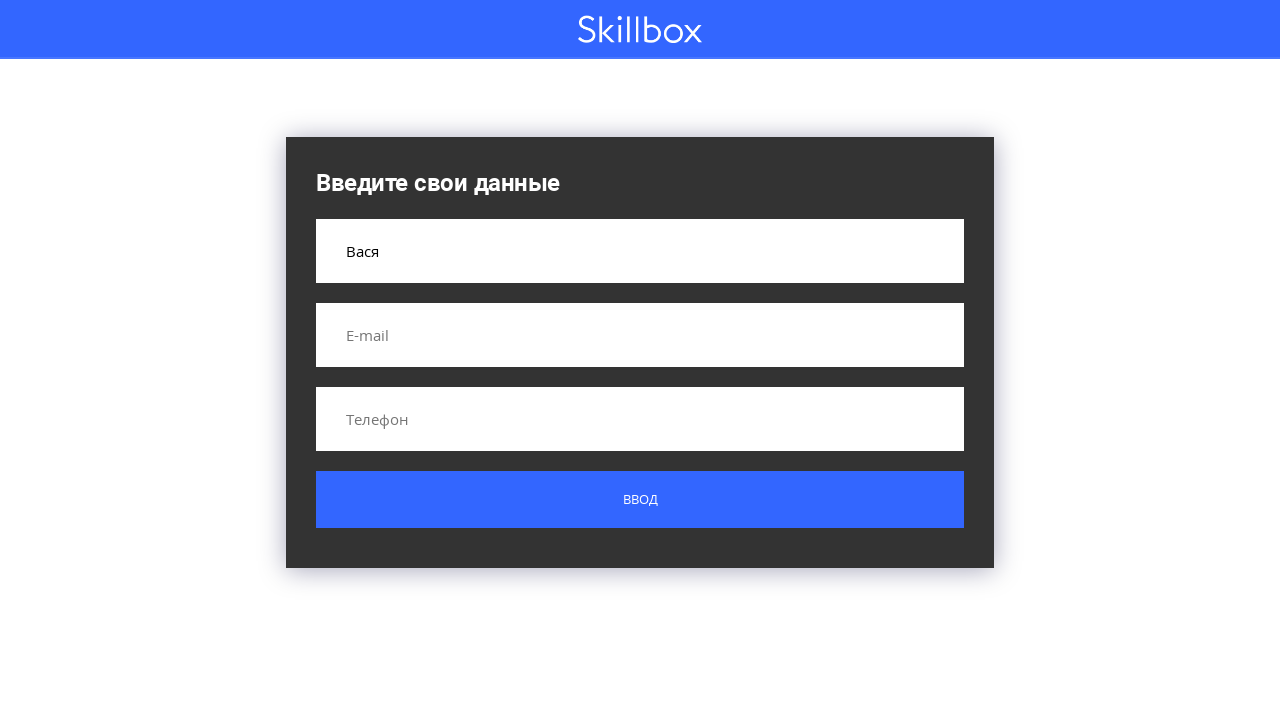

Filled email field with 'testuser@example.com' on input[name='email']
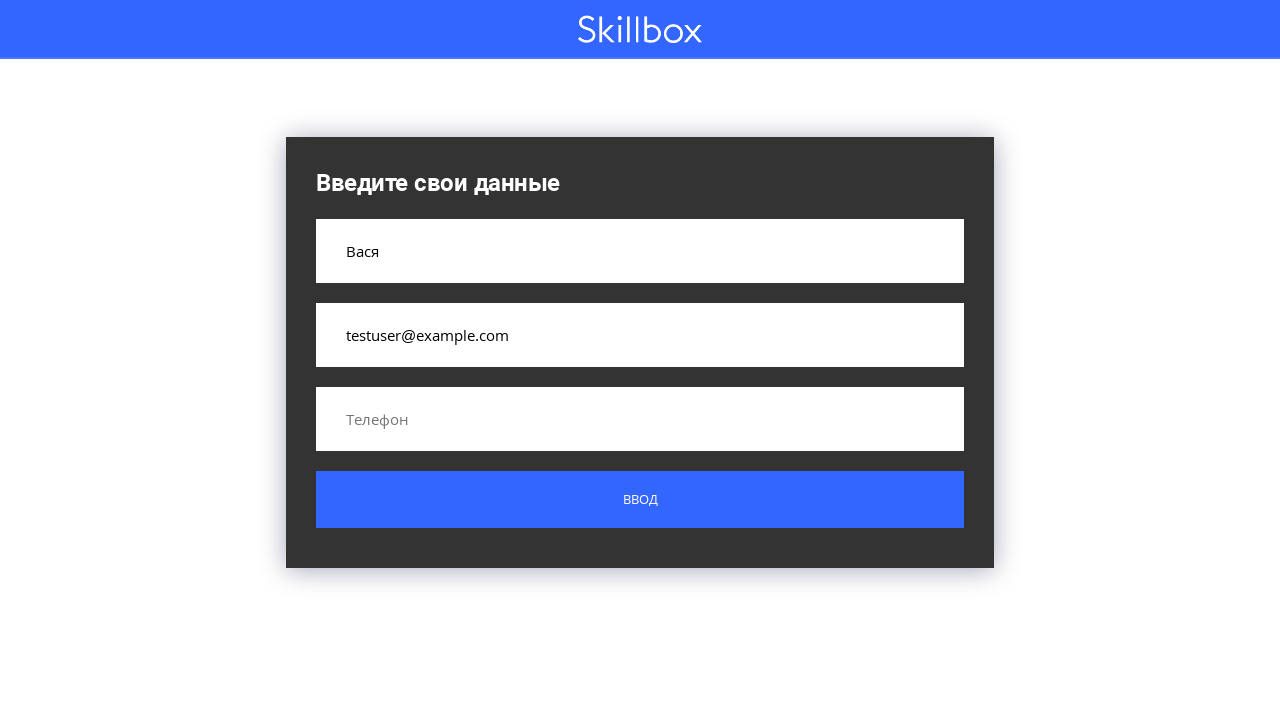

Filled phone field with '+79125902406' on input[name='phone']
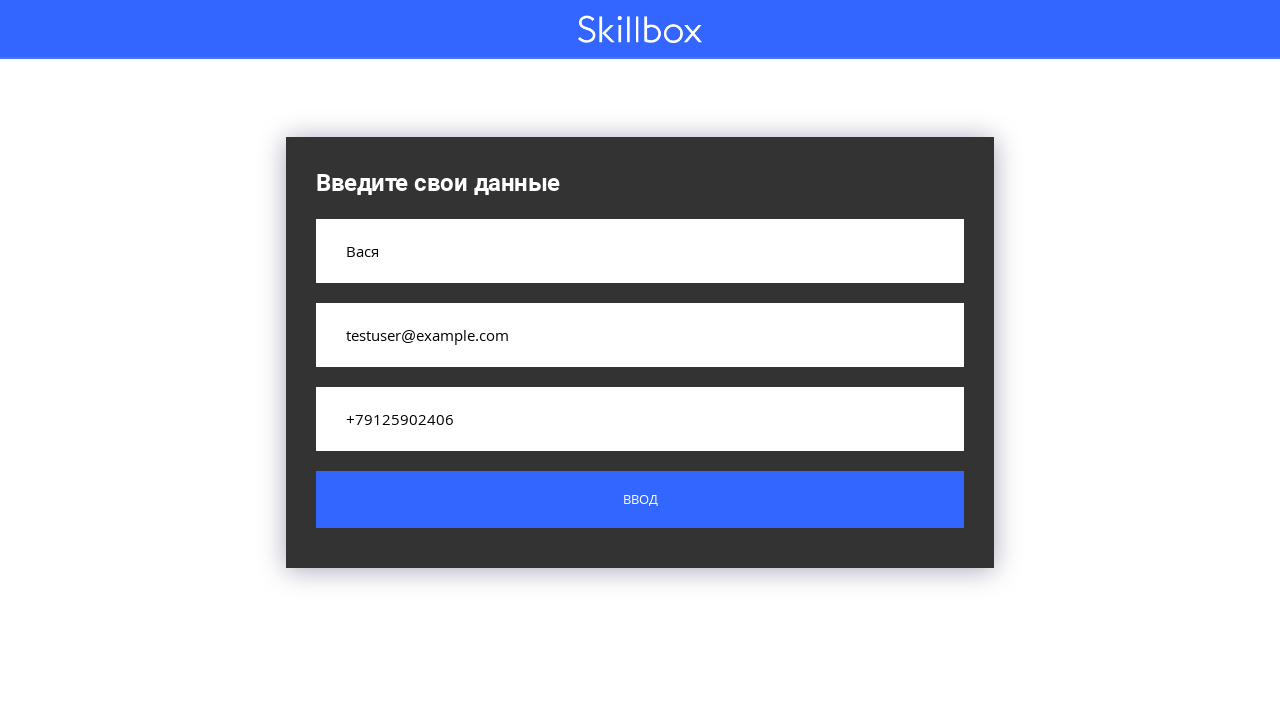

Clicked submit button to submit form at (640, 500) on .button
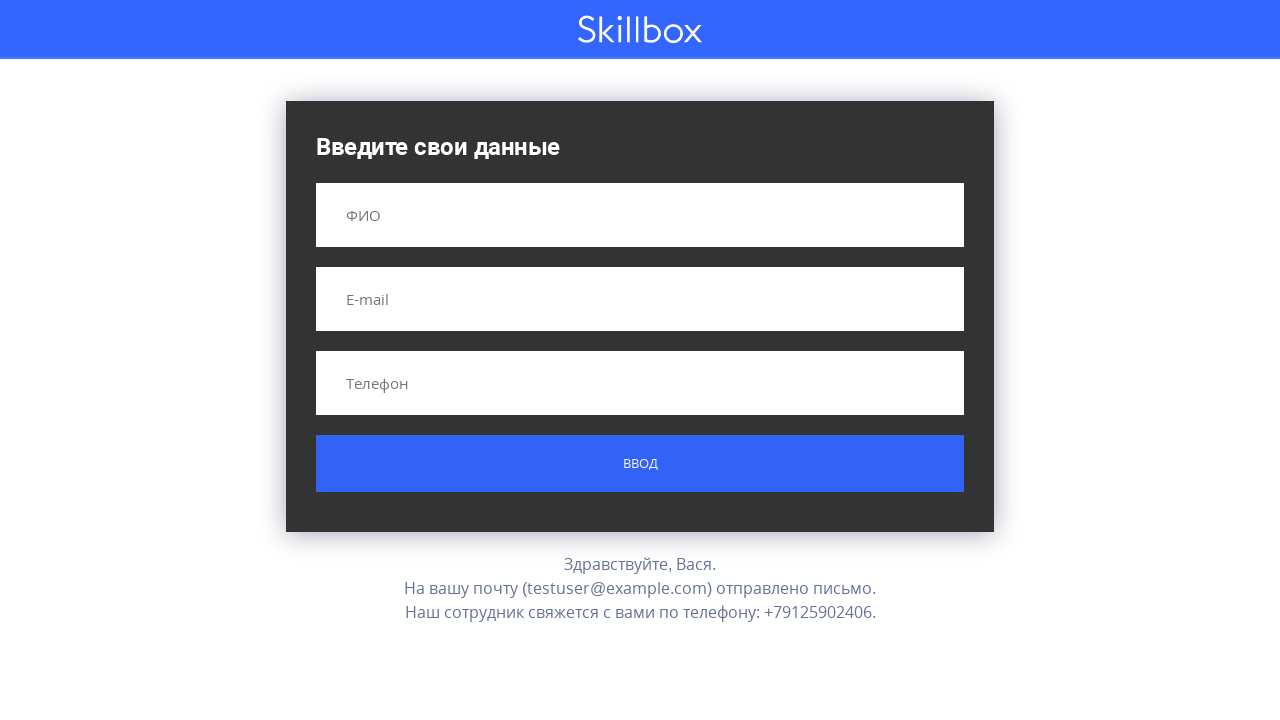

Confirmation message appeared on screen
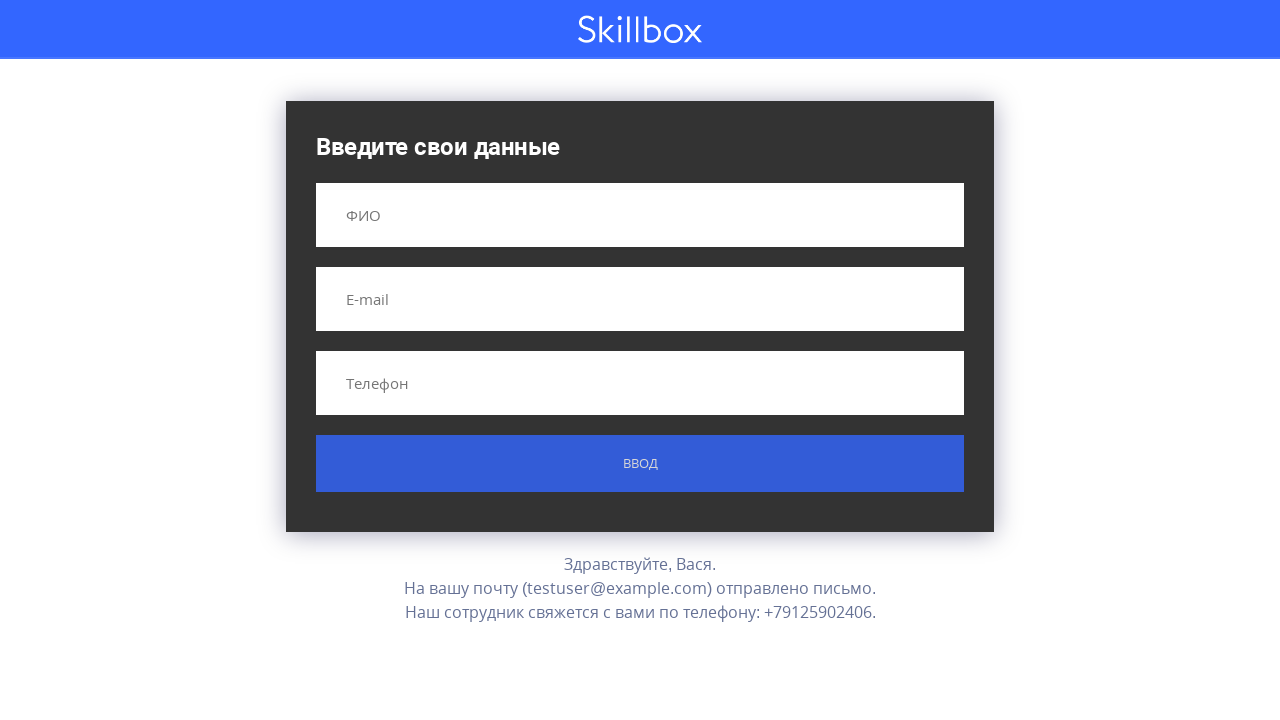

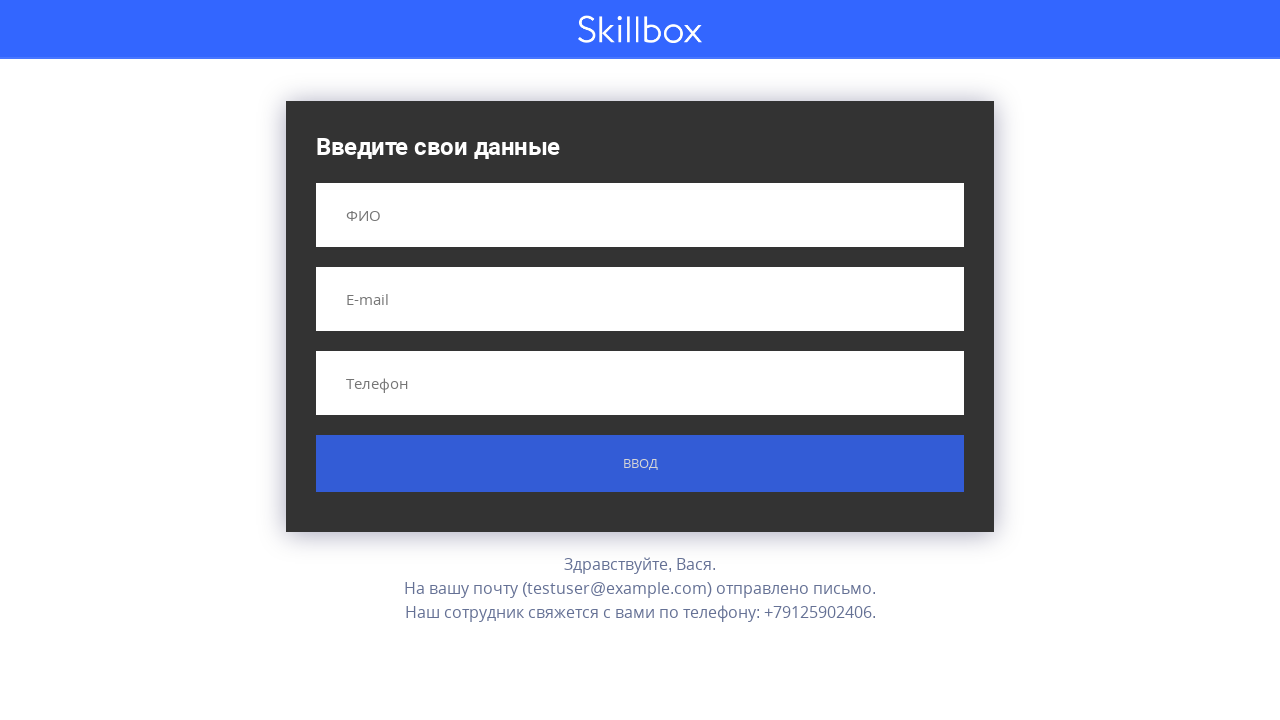